Tests form filling functionality including keyboard shortcuts for copy-paste operations between address fields

Starting URL: https://demoqa.com/text-box

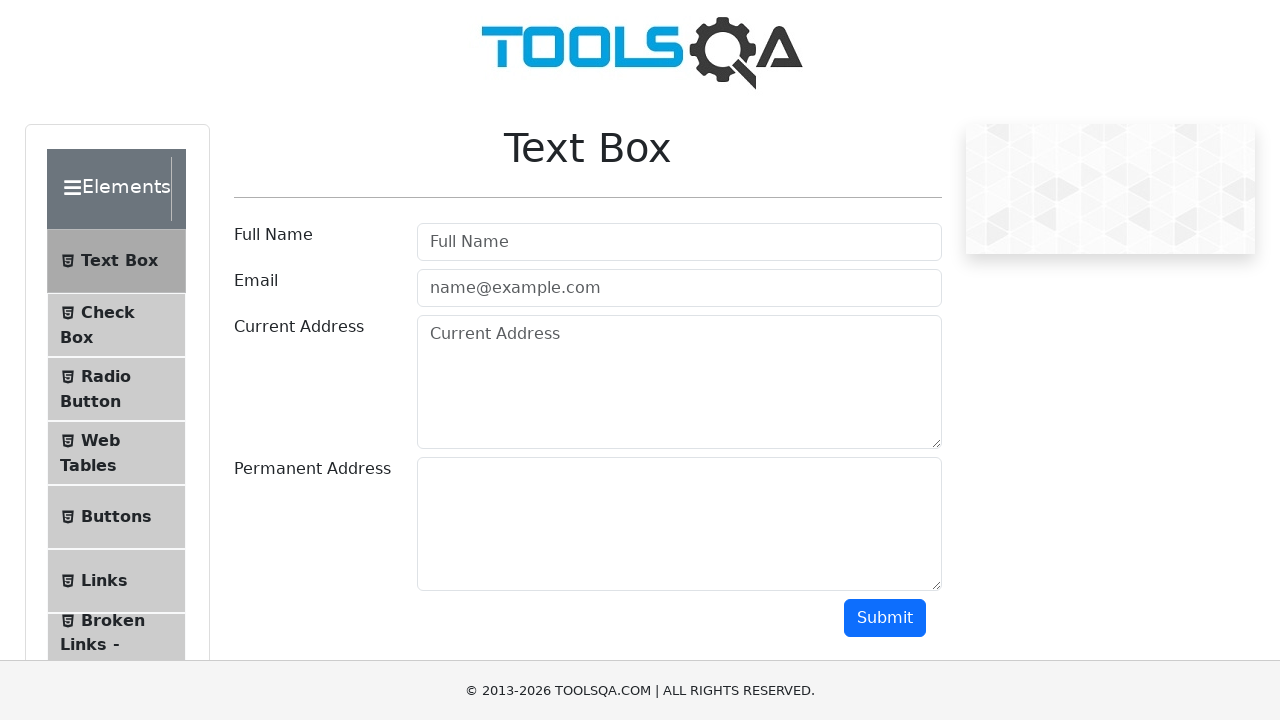

Filled Full Name field with 'Mr.Peter Haynes' on #userName
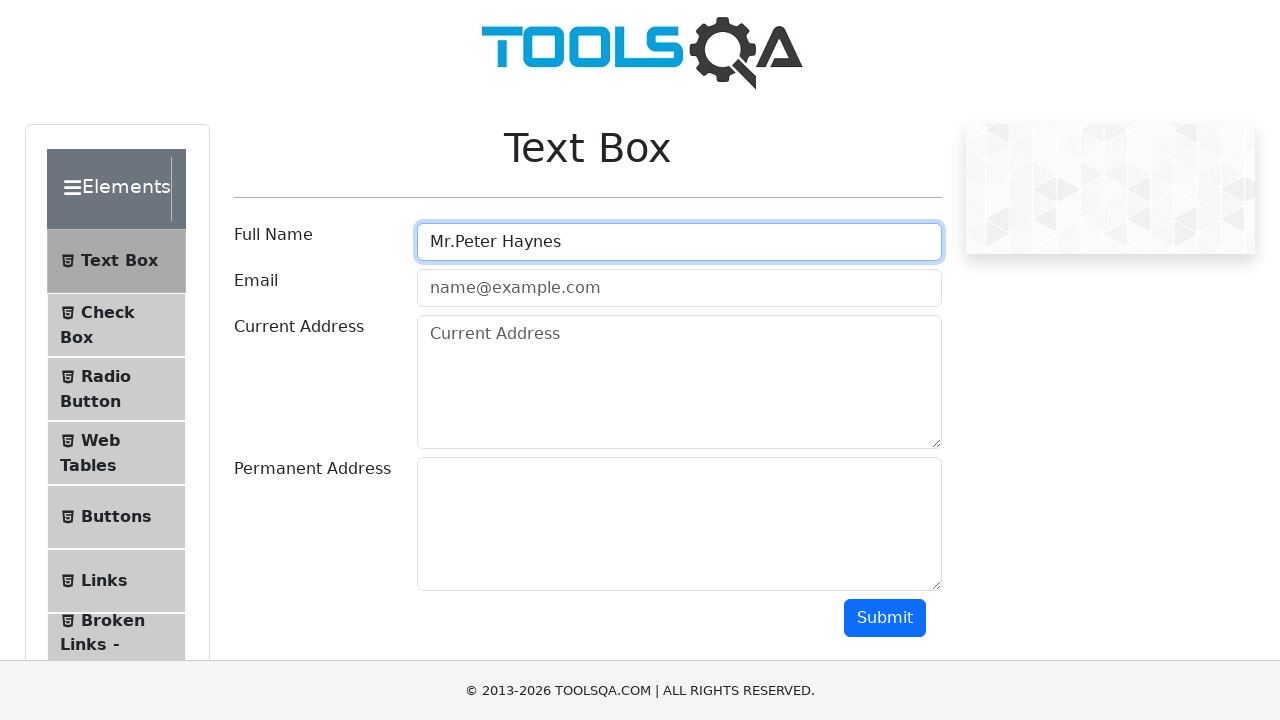

Filled Email field with 'PeterHaynes@toolsqa.com' on #userEmail
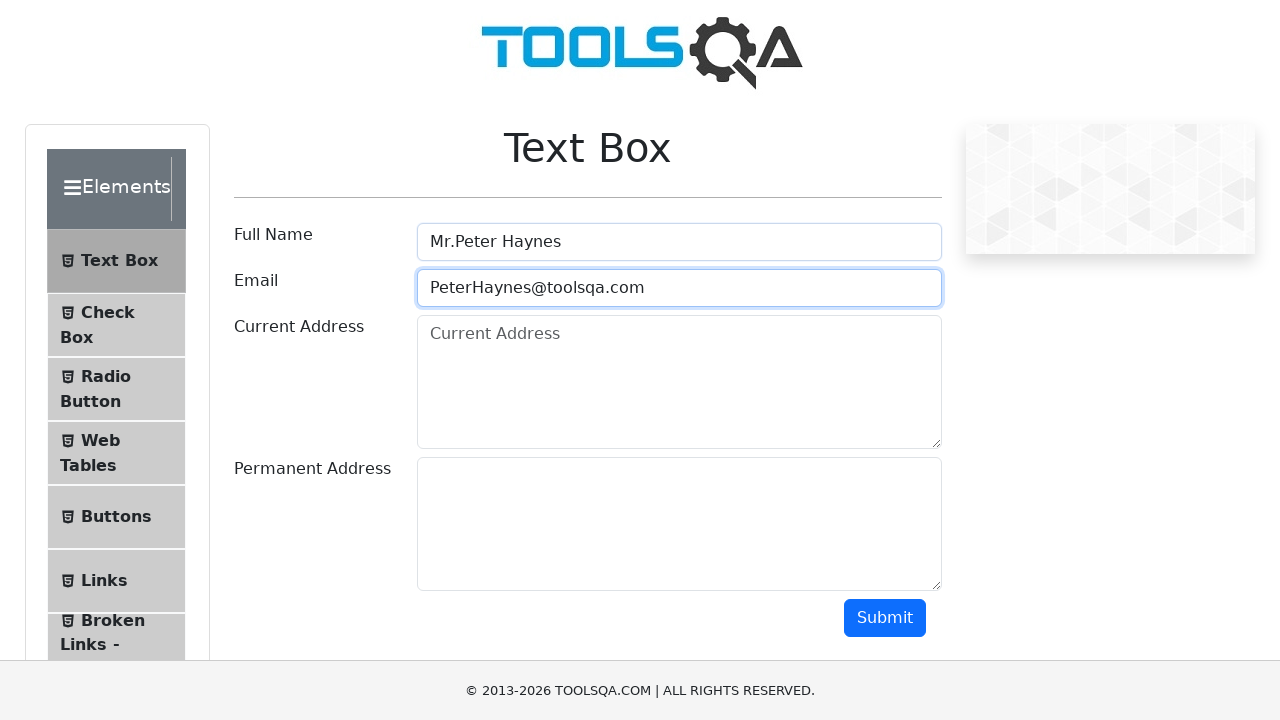

Filled Current Address field with '43 School Lane London EC71 9GO' on #currentAddress
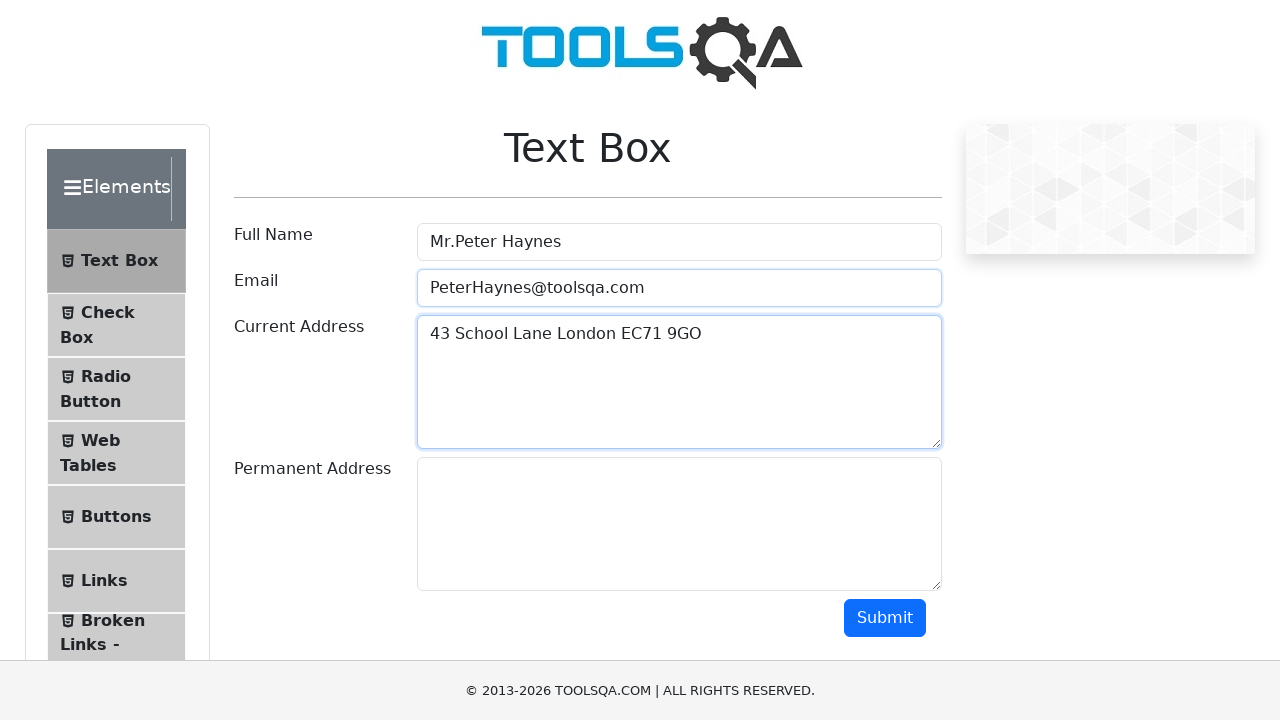

Clicked on Current Address field to focus it at (679, 382) on #currentAddress
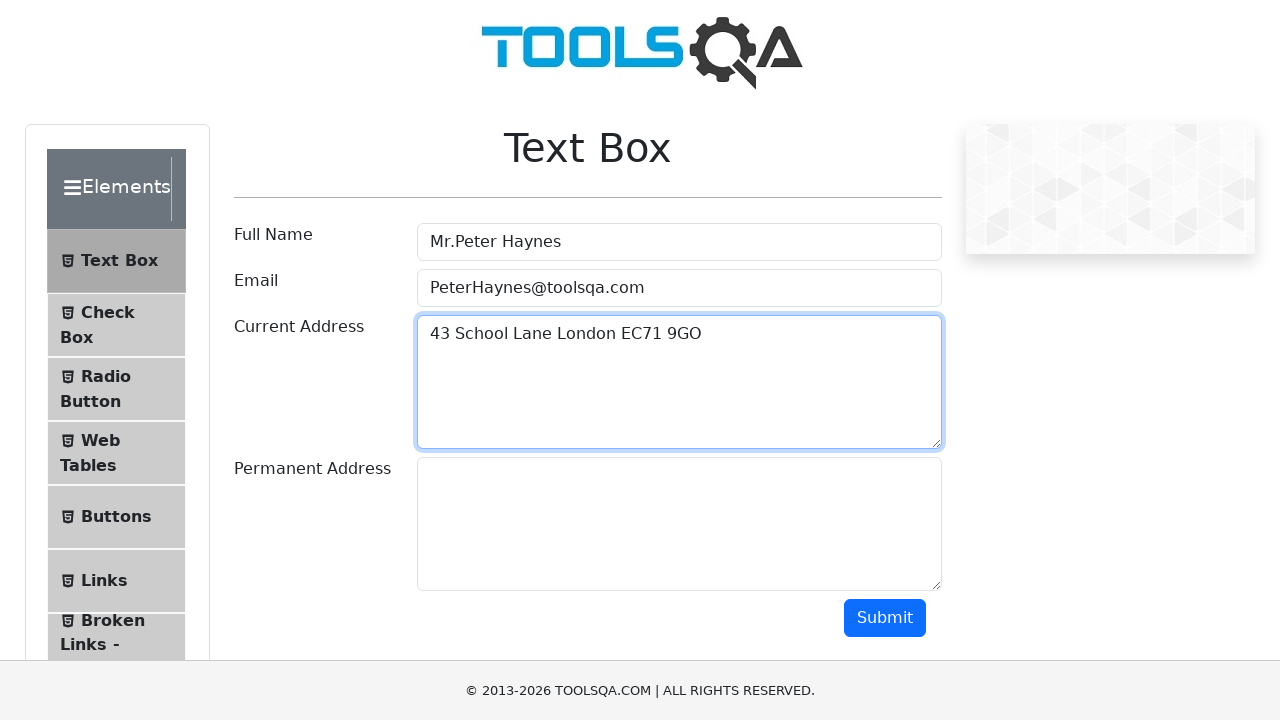

Selected all text in Current Address field using Ctrl+A
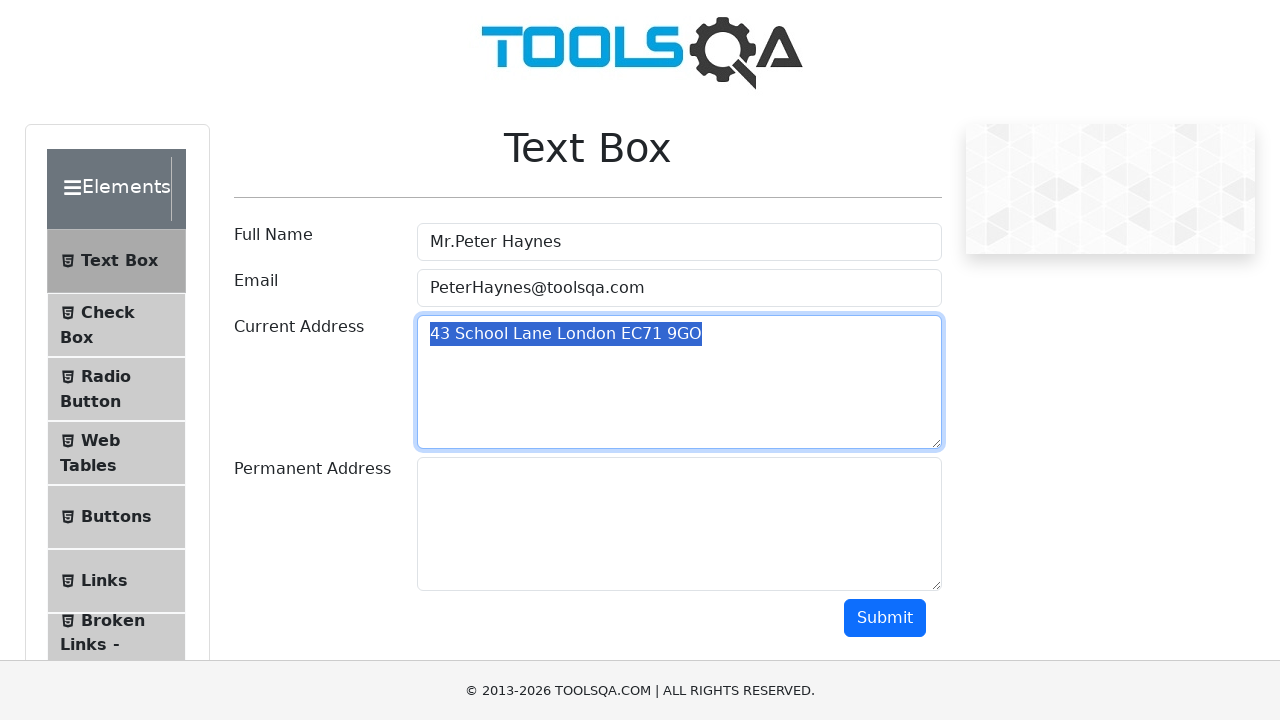

Copied selected address text using Ctrl+C
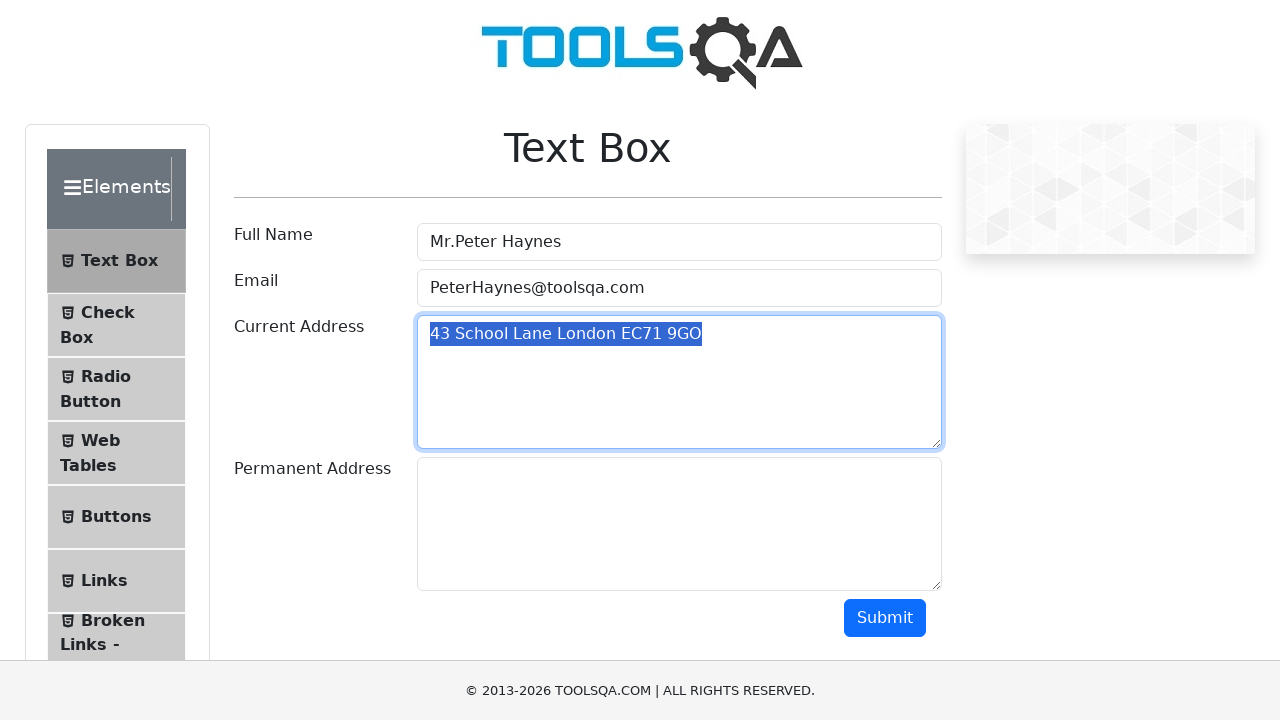

Moved focus to Permanent Address field using Tab key
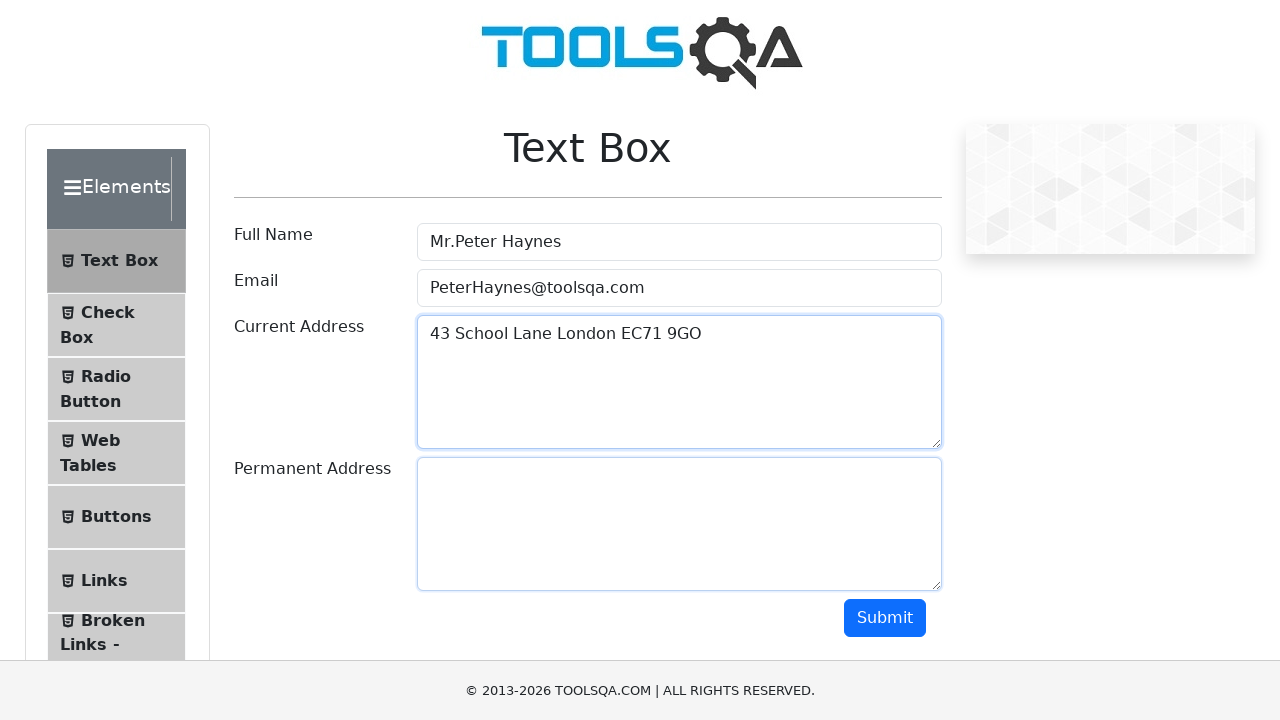

Pasted copied address to Permanent Address field using Ctrl+V
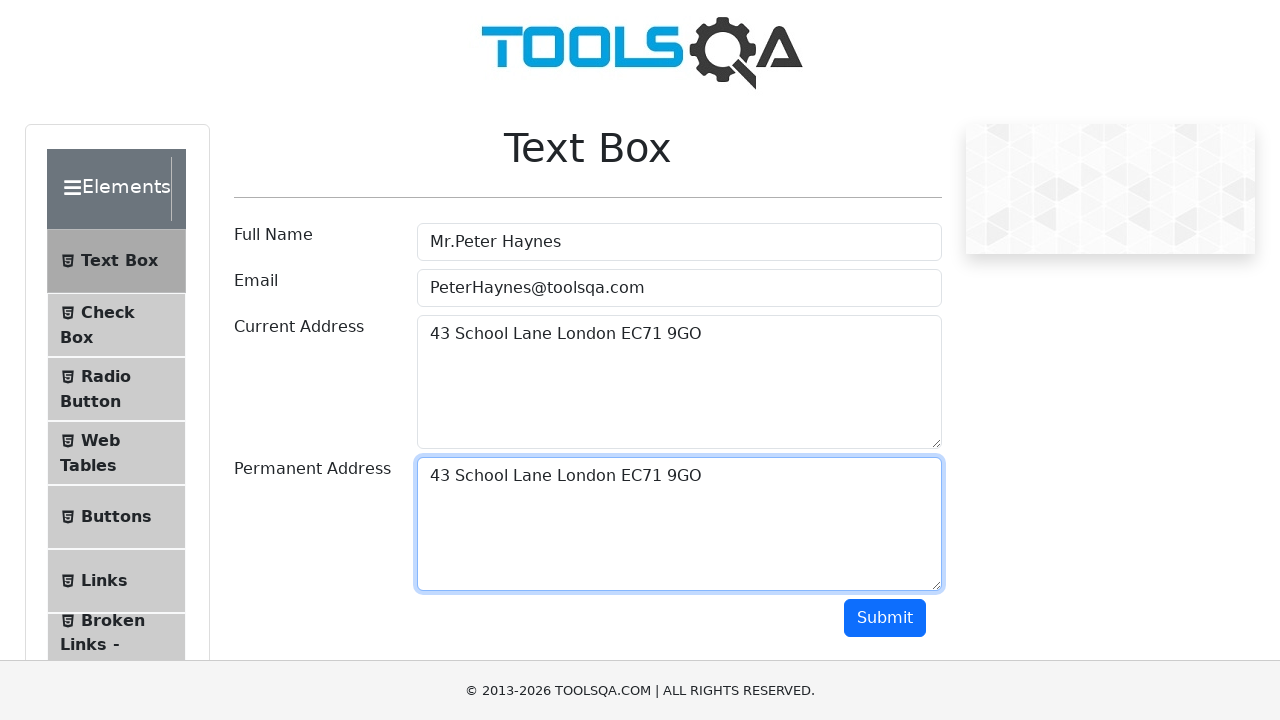

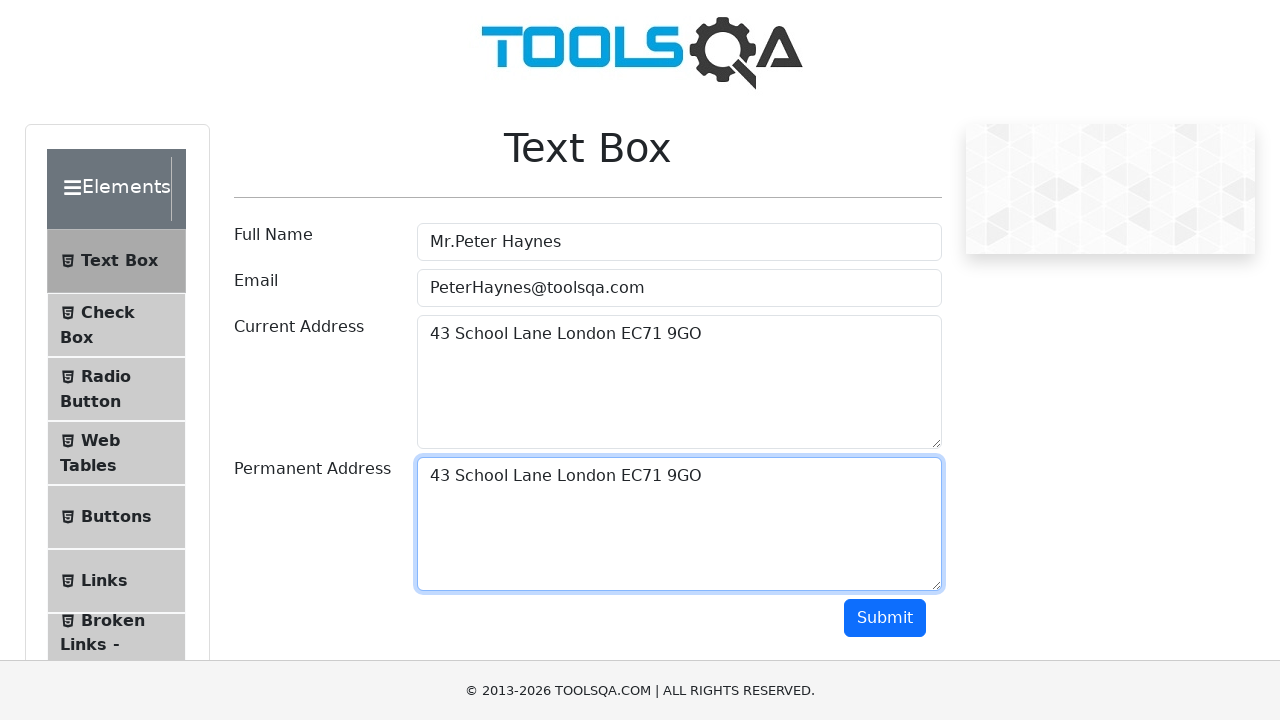